Tests implicit wait functionality by clicking a button and verifying that a dynamically loaded element appears with text

Starting URL: https://www.leafground.com/waits.xhtml

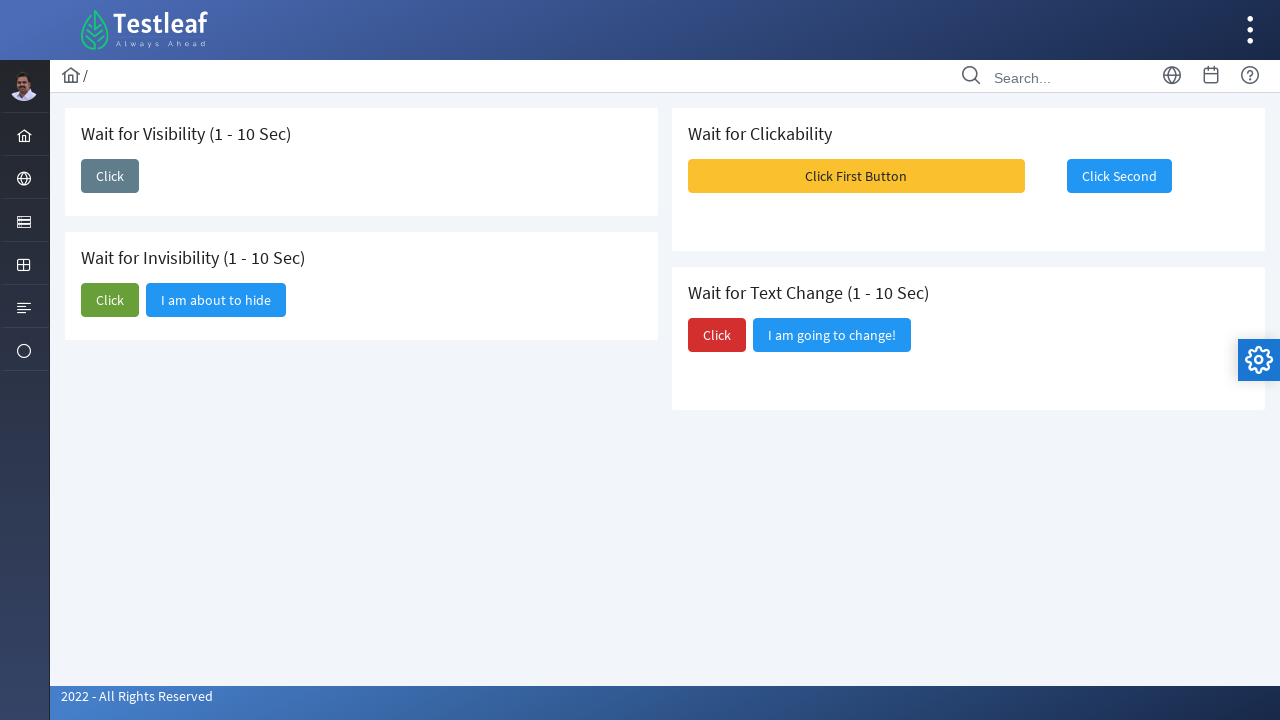

Clicked button to trigger dynamic content loading at (110, 176) on #j_idt87\:j_idt89
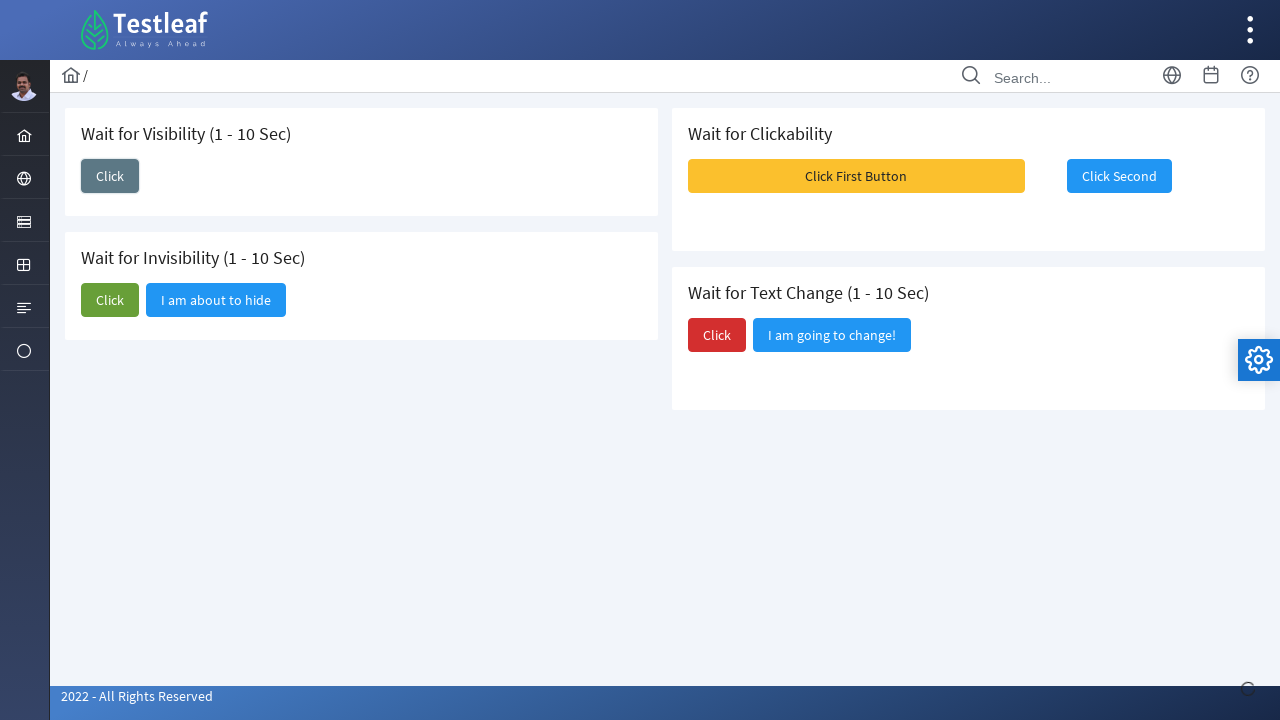

Waited for dynamically loaded button to appear
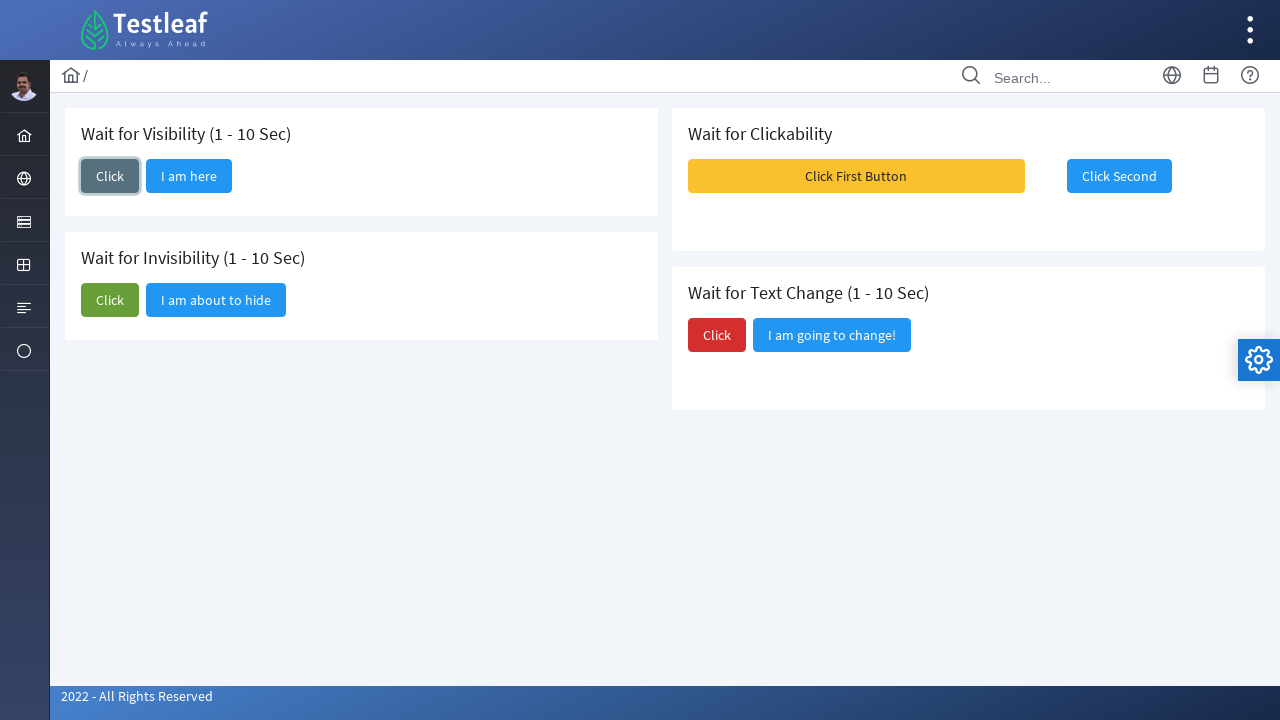

Retrieved text from dynamically loaded button: 'I am here'
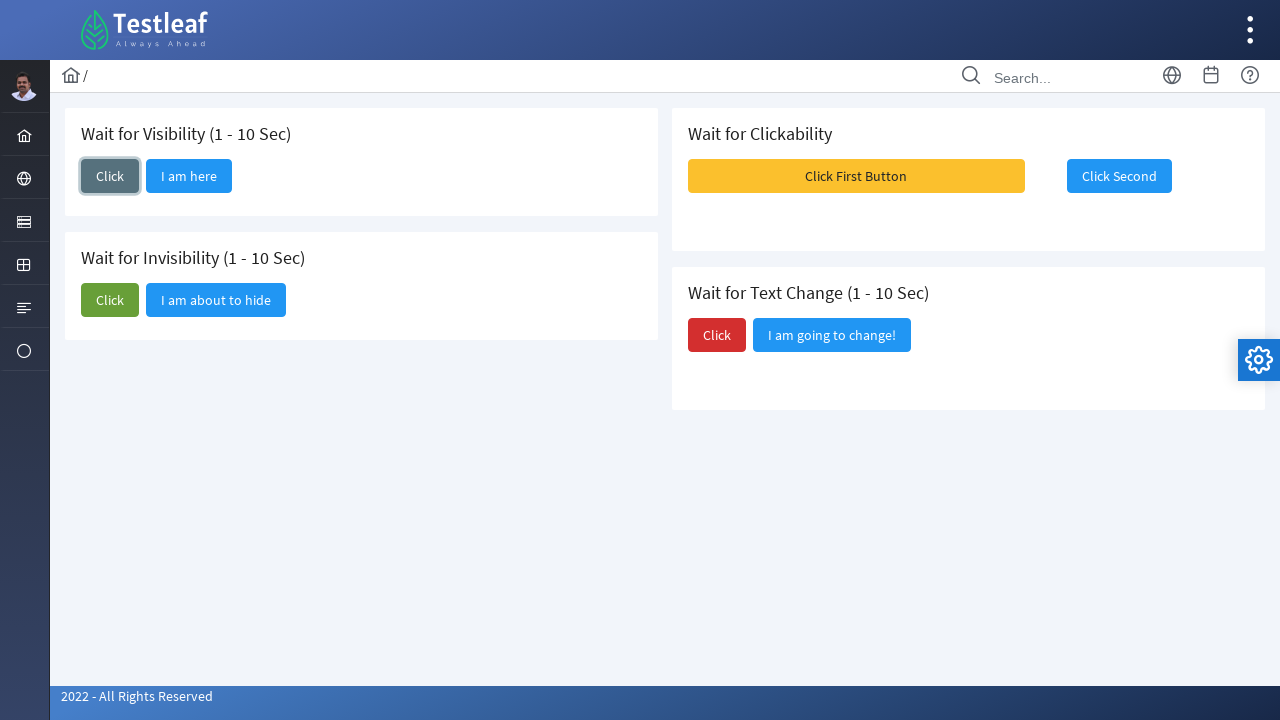

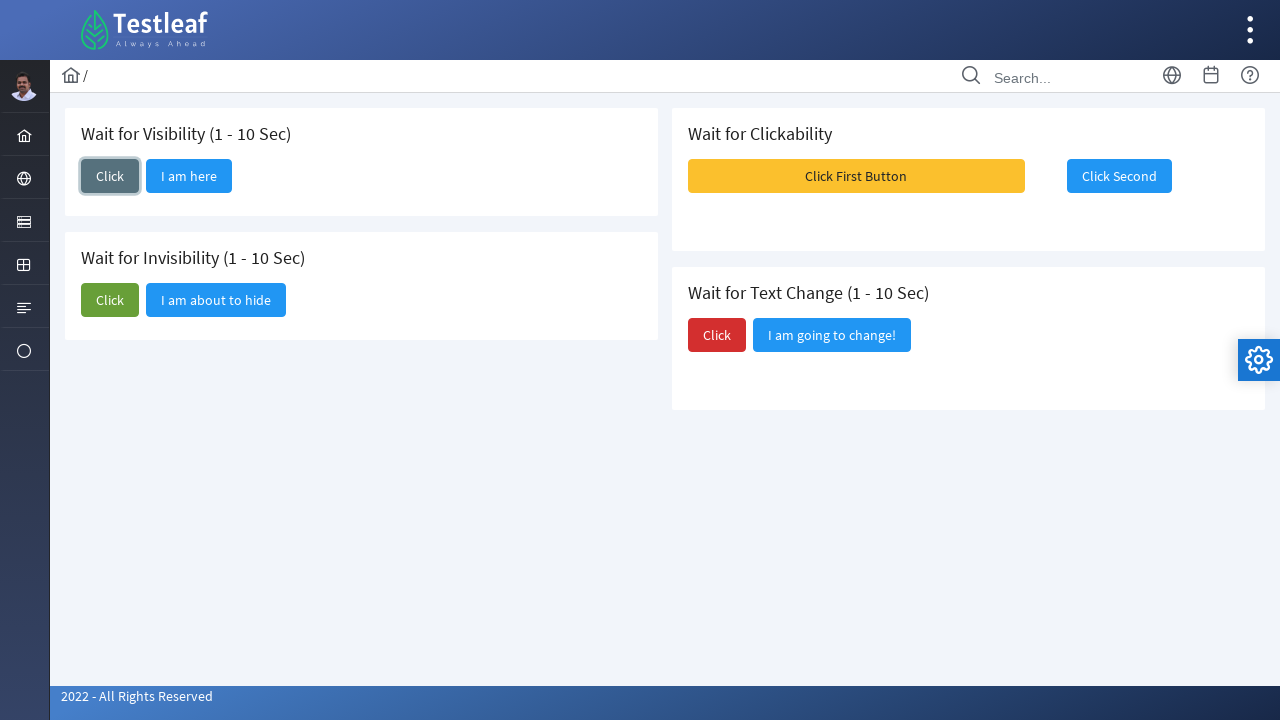